Verifies the Products page is accessible, displays all products, and navigates to a product detail page to verify product information is displayed

Starting URL: https://automationexercise.com/

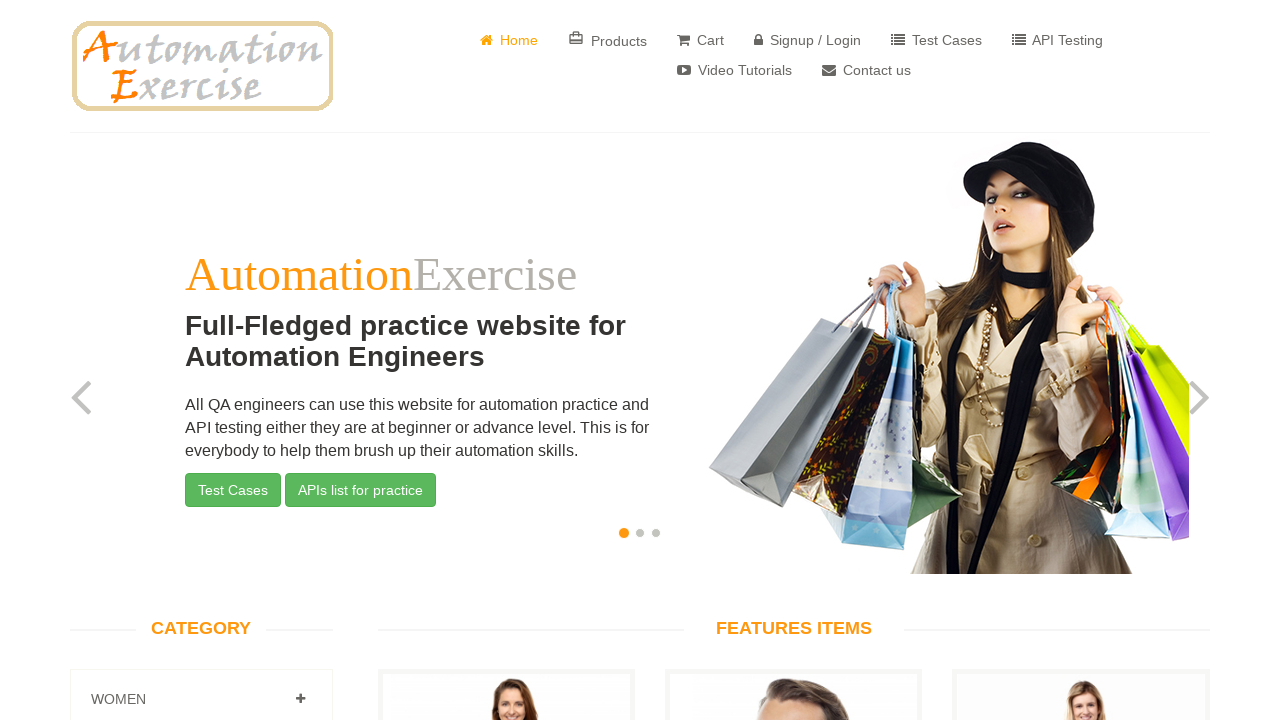

Clicked on Products link at (608, 40) on internal:role=link[name=" Products"i]
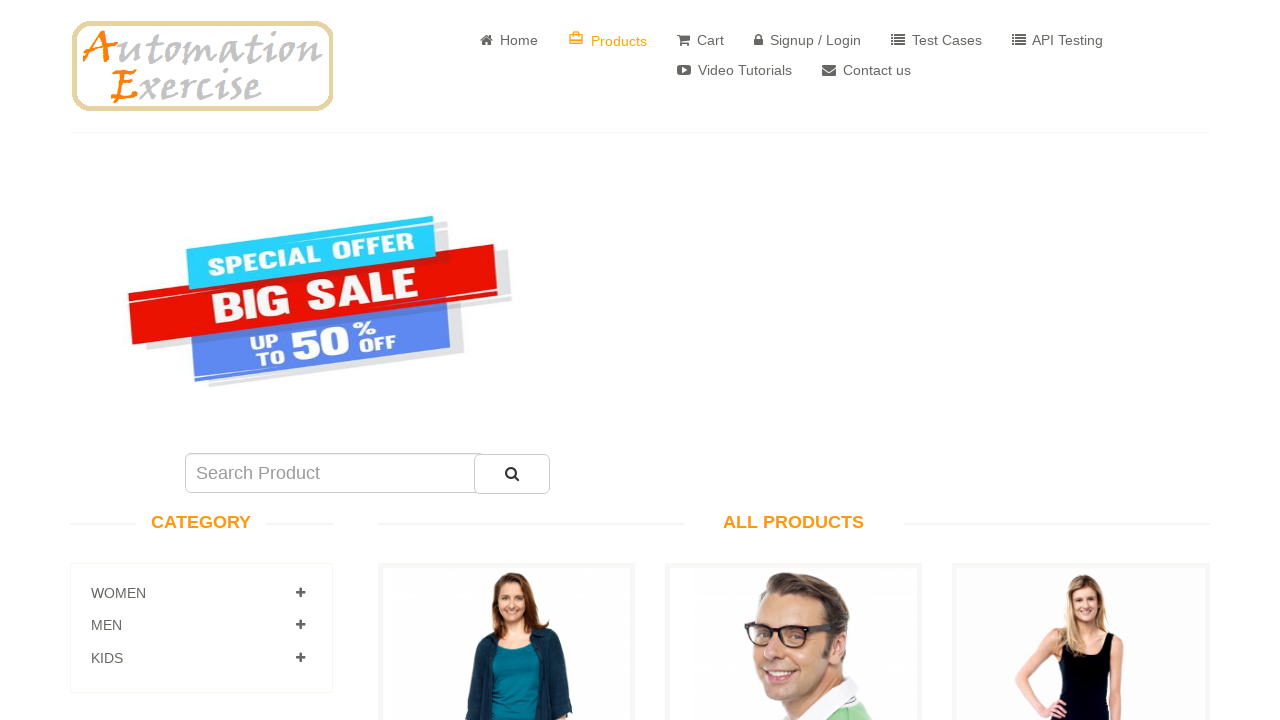

Products page loaded successfully
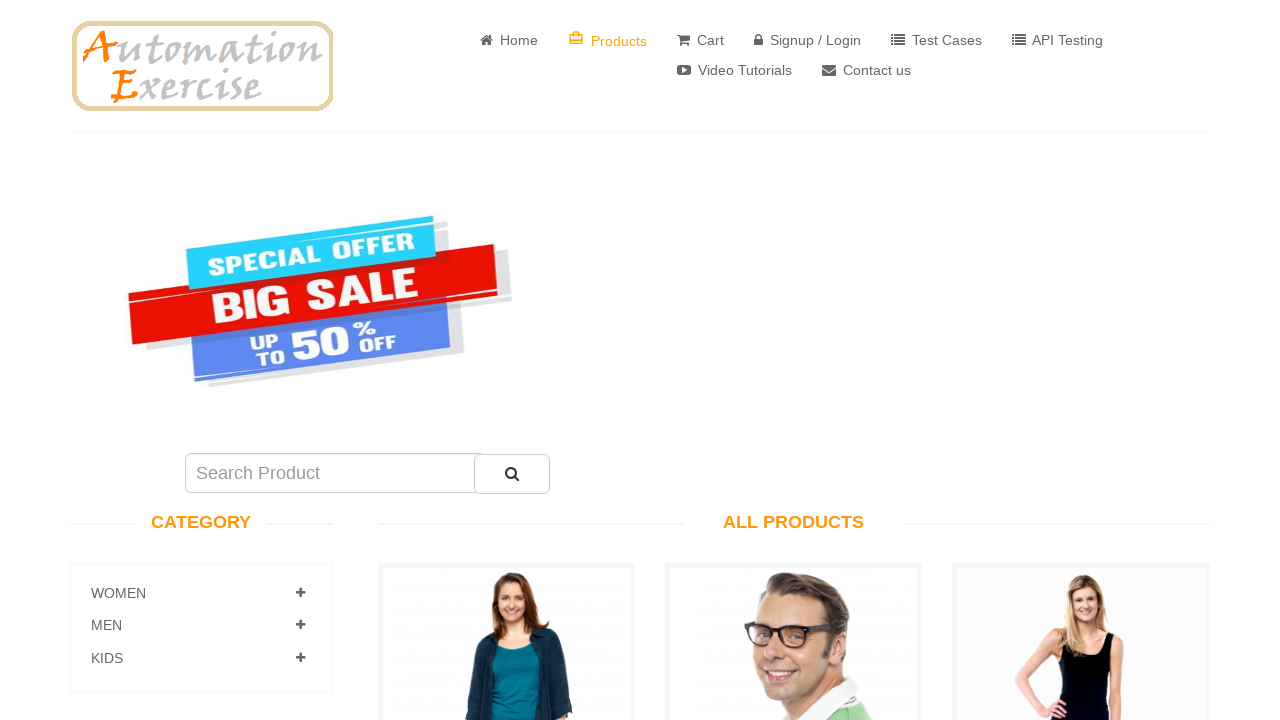

All Products heading is visible
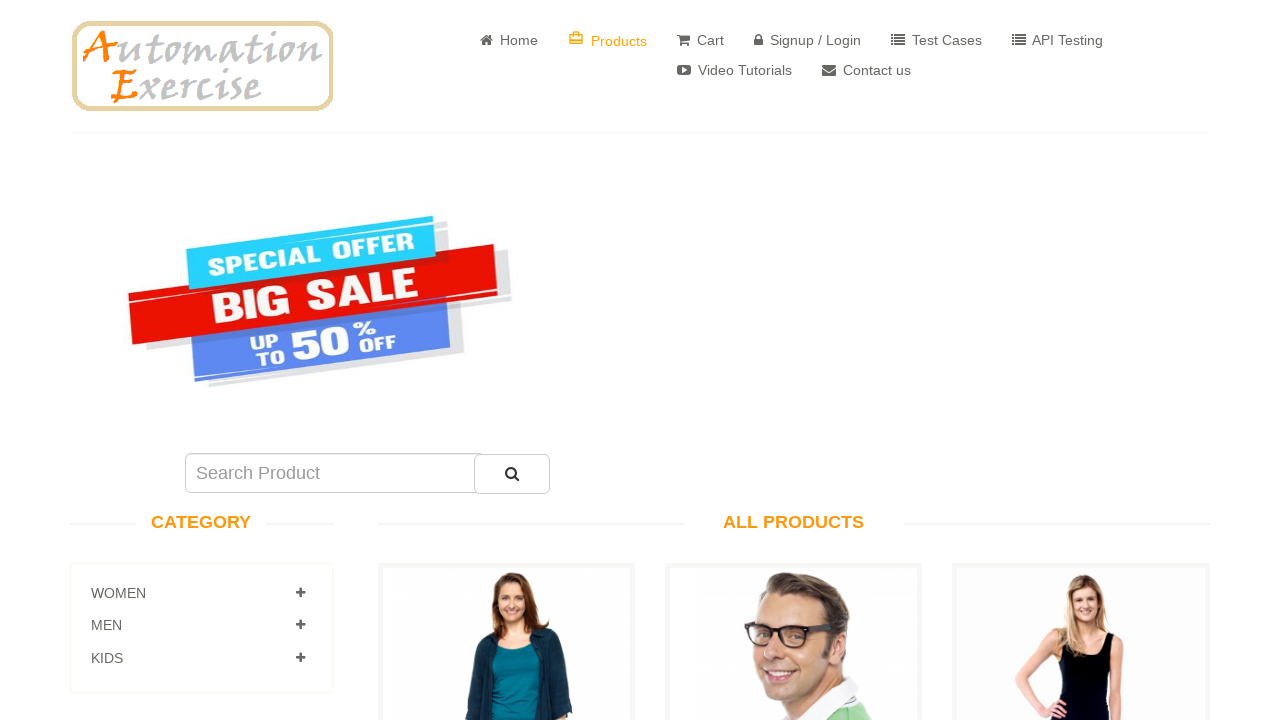

Clicked on first product's View Product link at (506, 361) on .choose > .nav > li > a >> nth=0
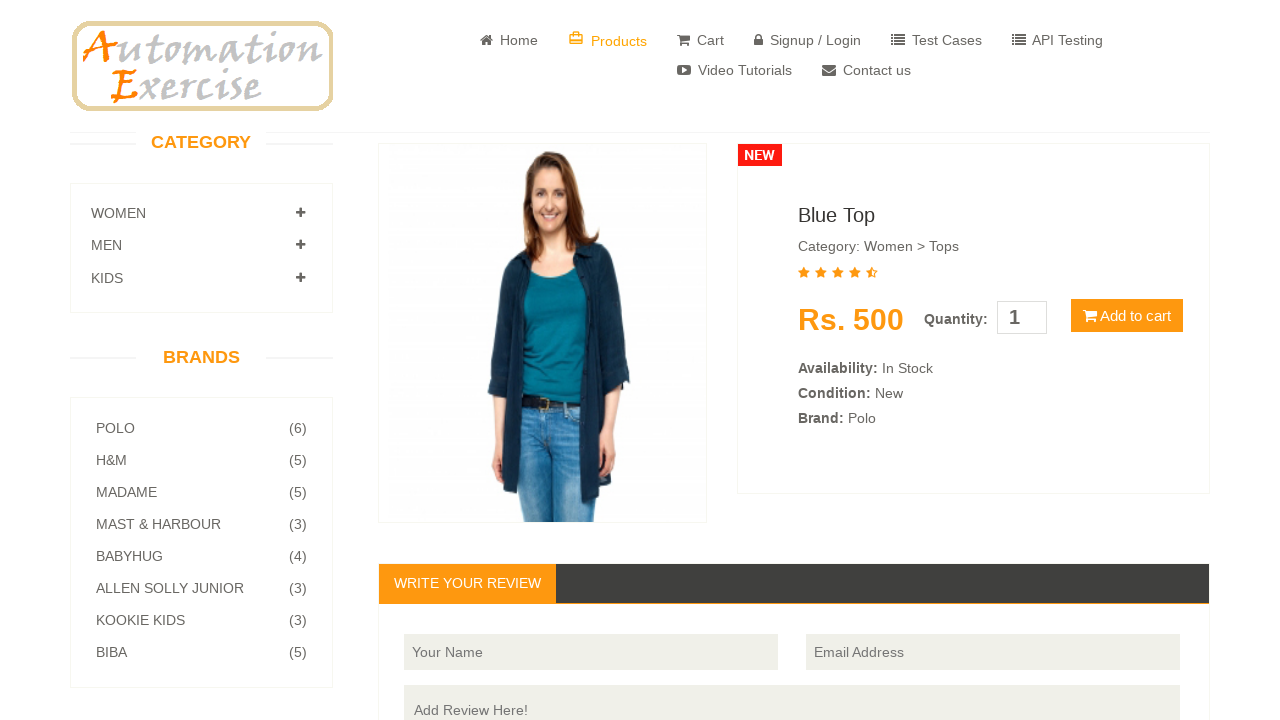

Product heading 'Blue Top' is visible
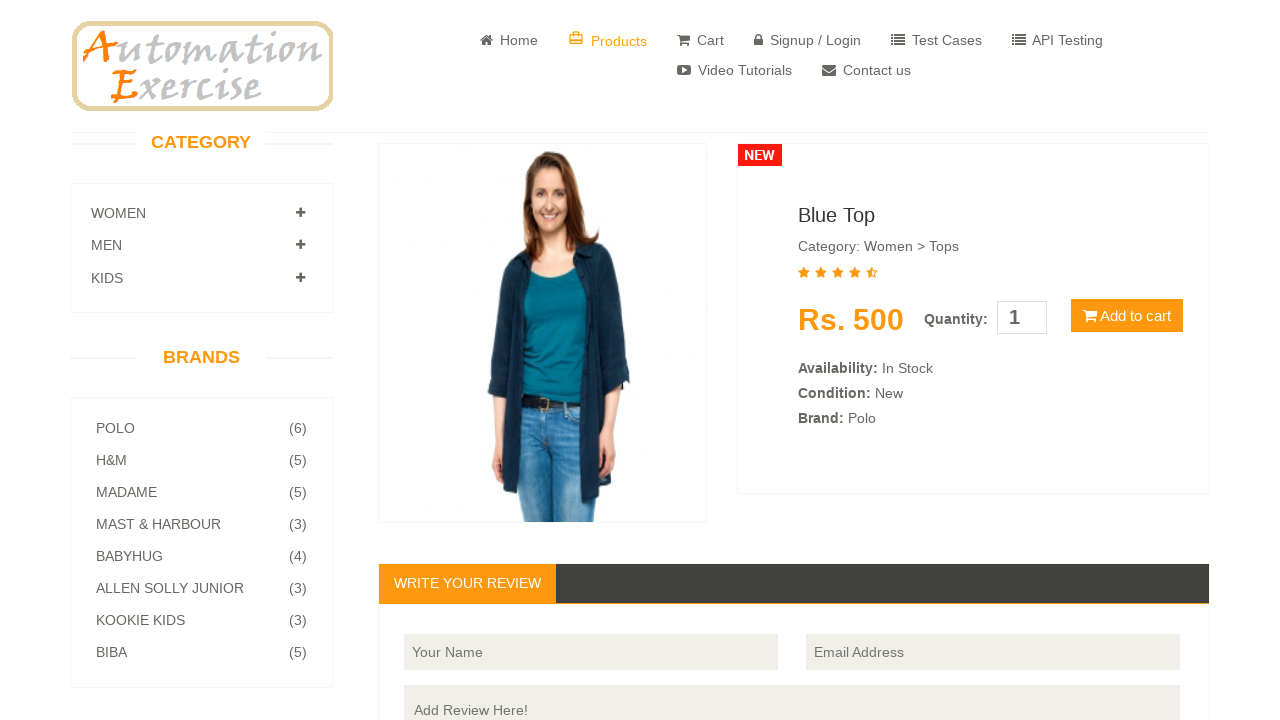

Product price 'Rs. 500' is visible
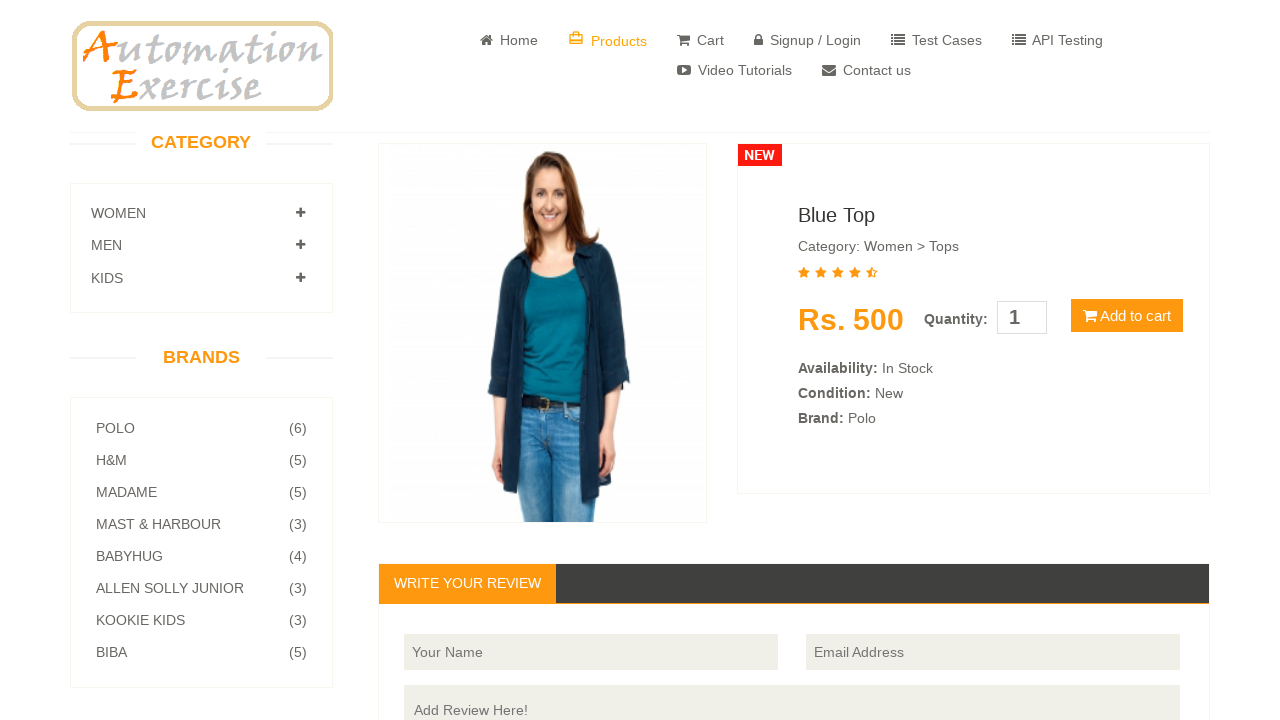

Availability field is visible
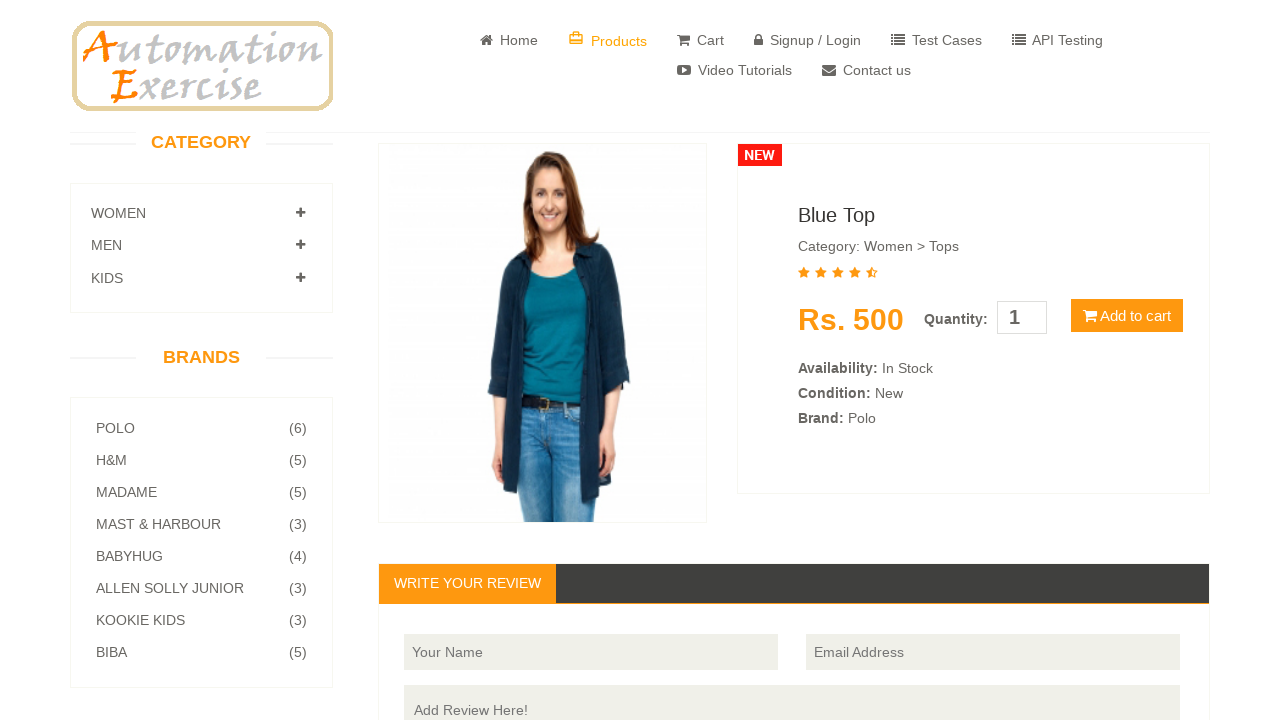

Condition field is visible
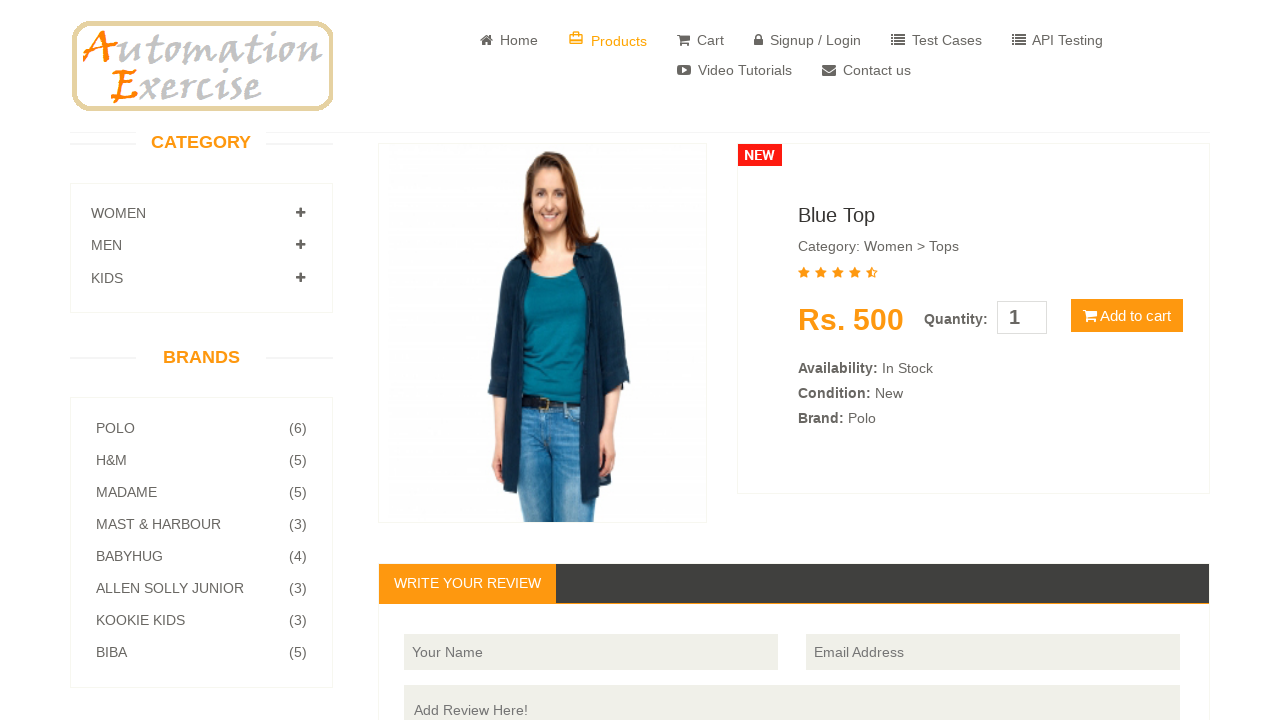

Brand field is visible
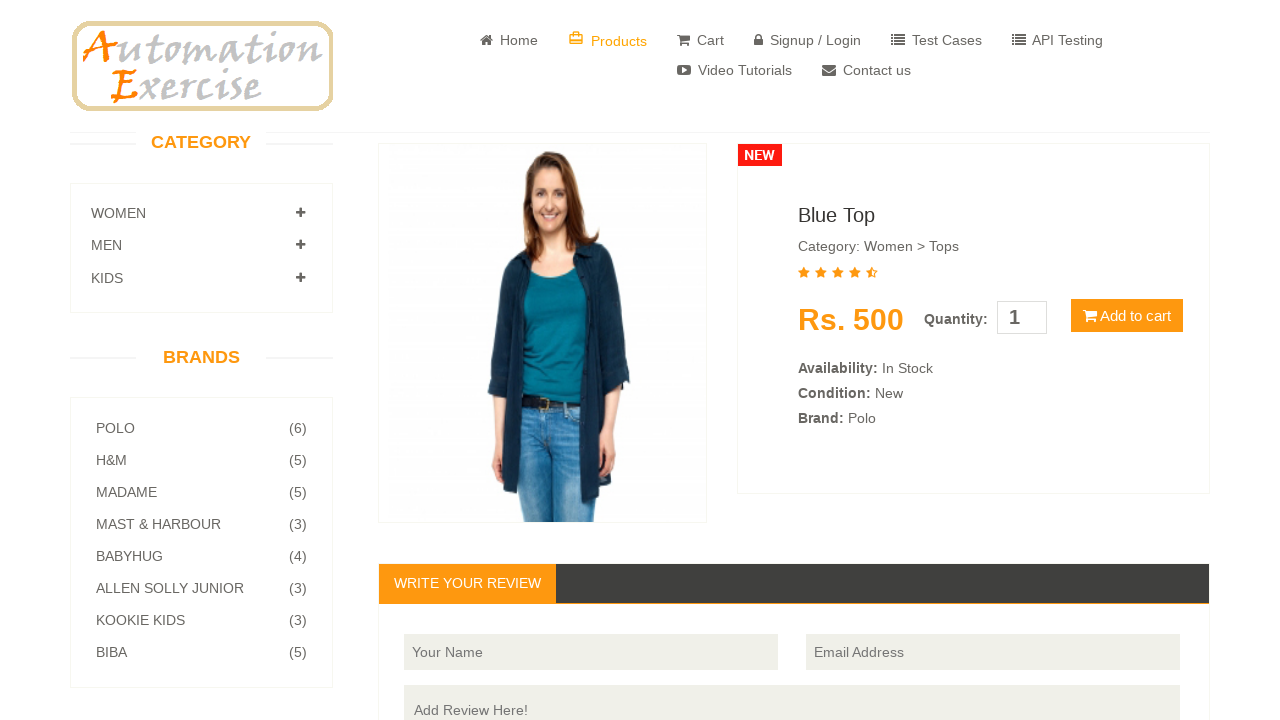

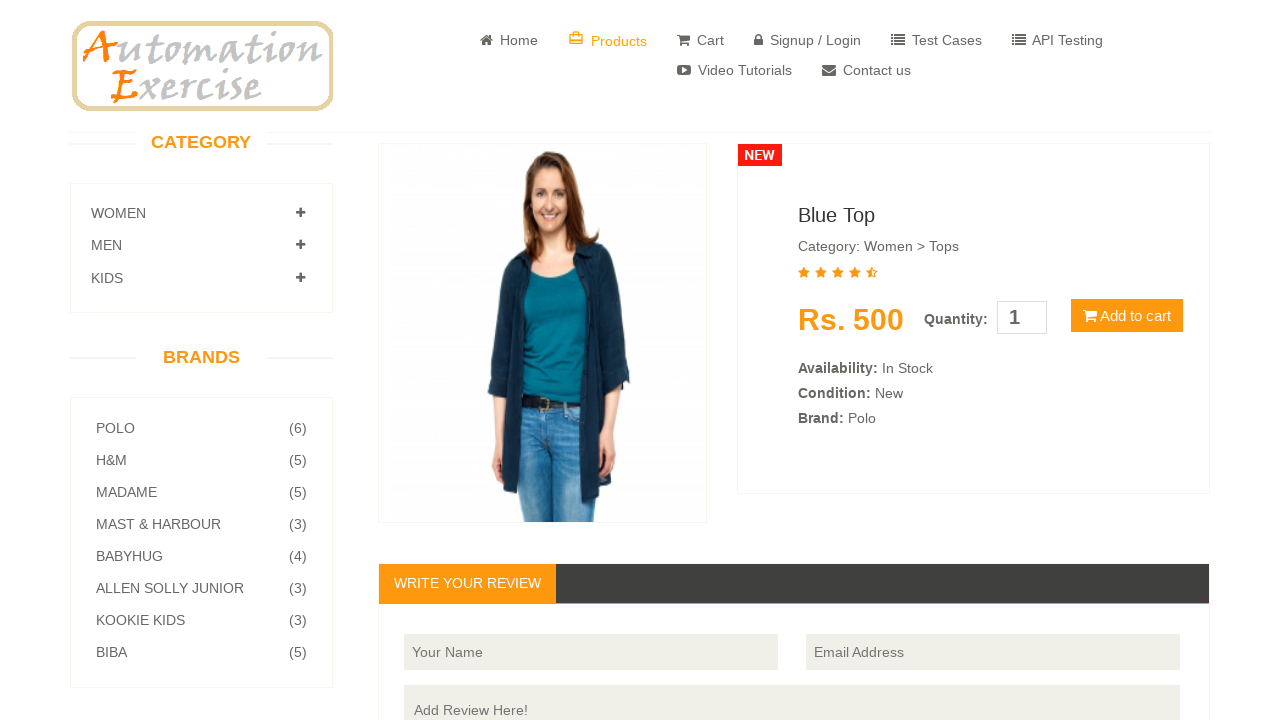